Navigates to ESPN website and maximizes the browser window

Starting URL: http://www.espn.com

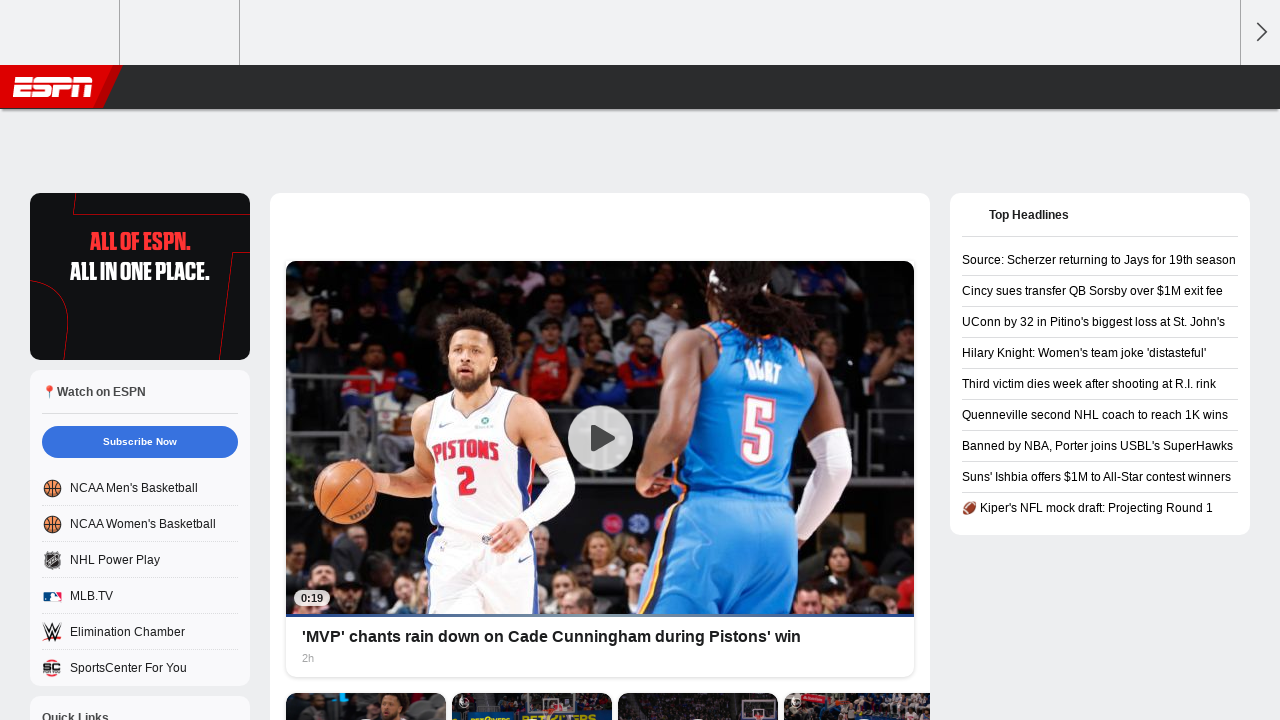

Set viewport size to 1920x1080 to maximize browser window
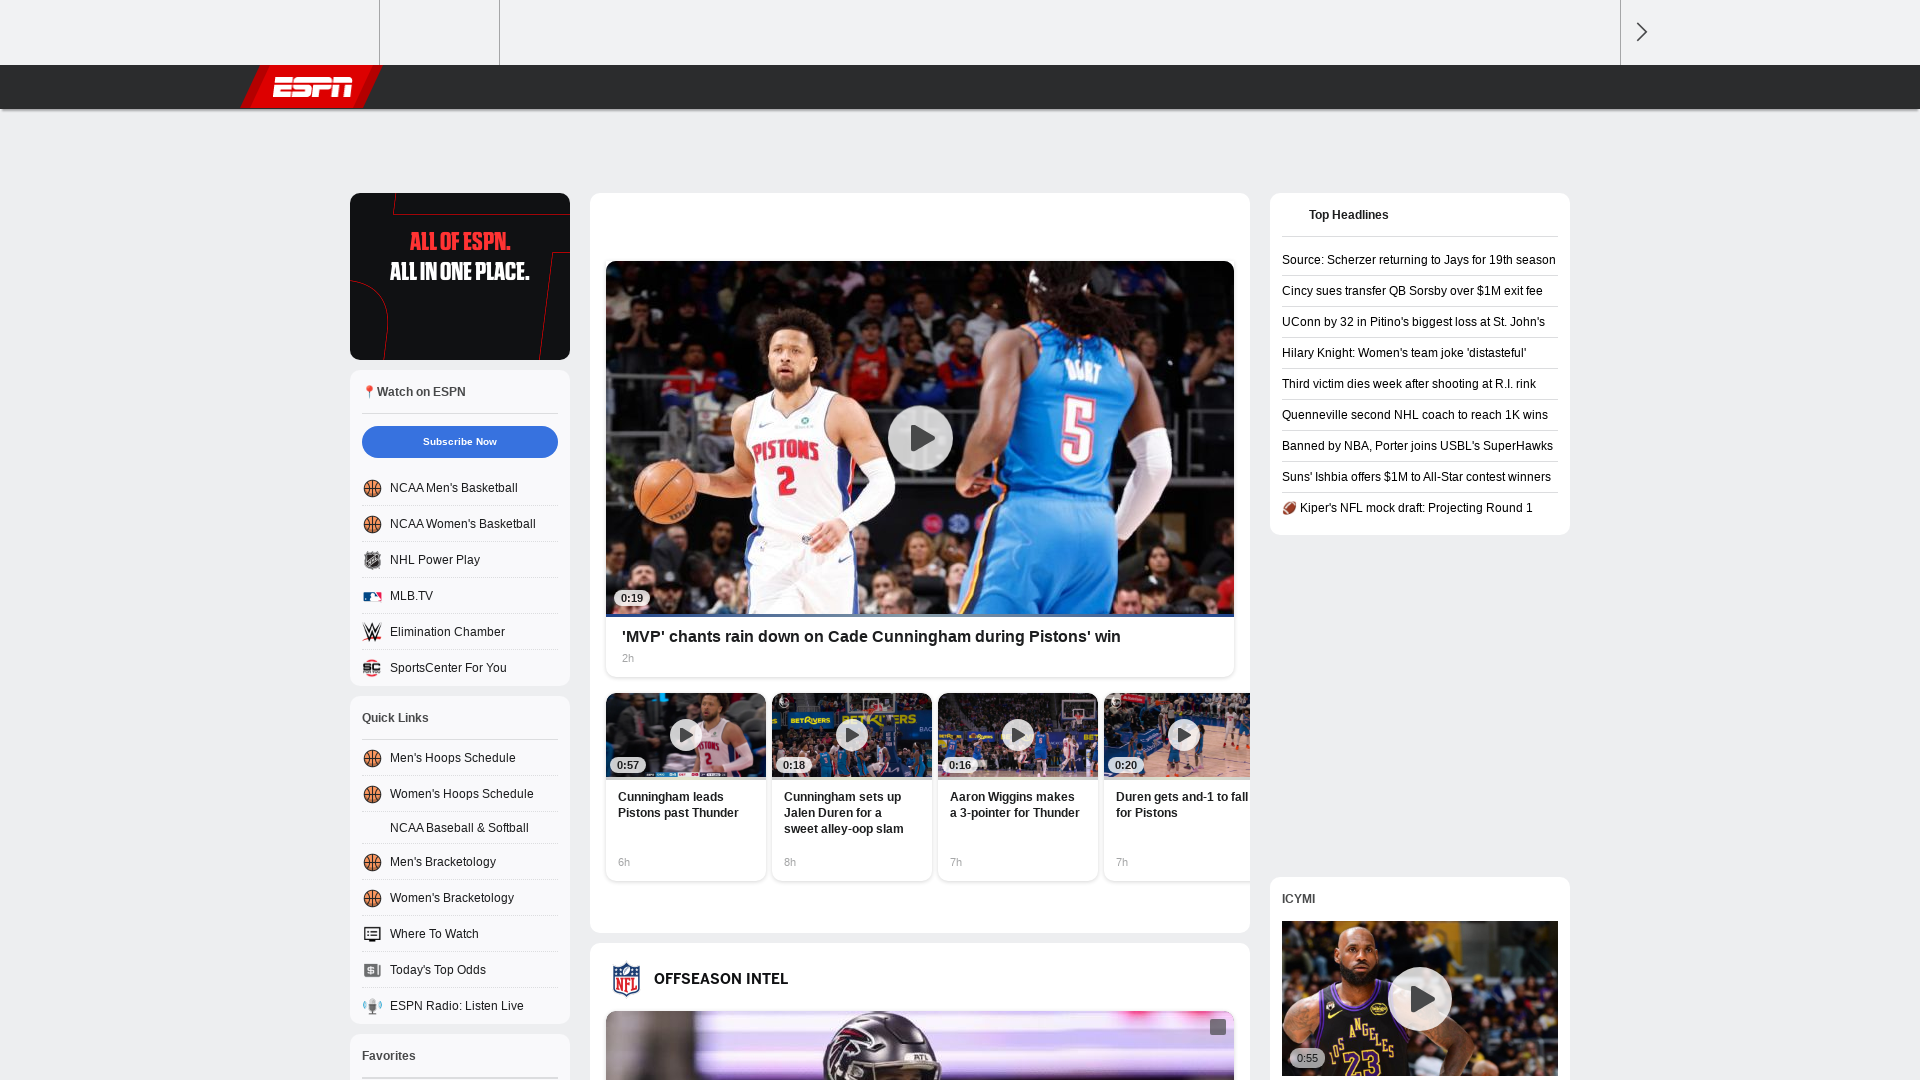

Navigated to ESPN website at http://www.espn.com
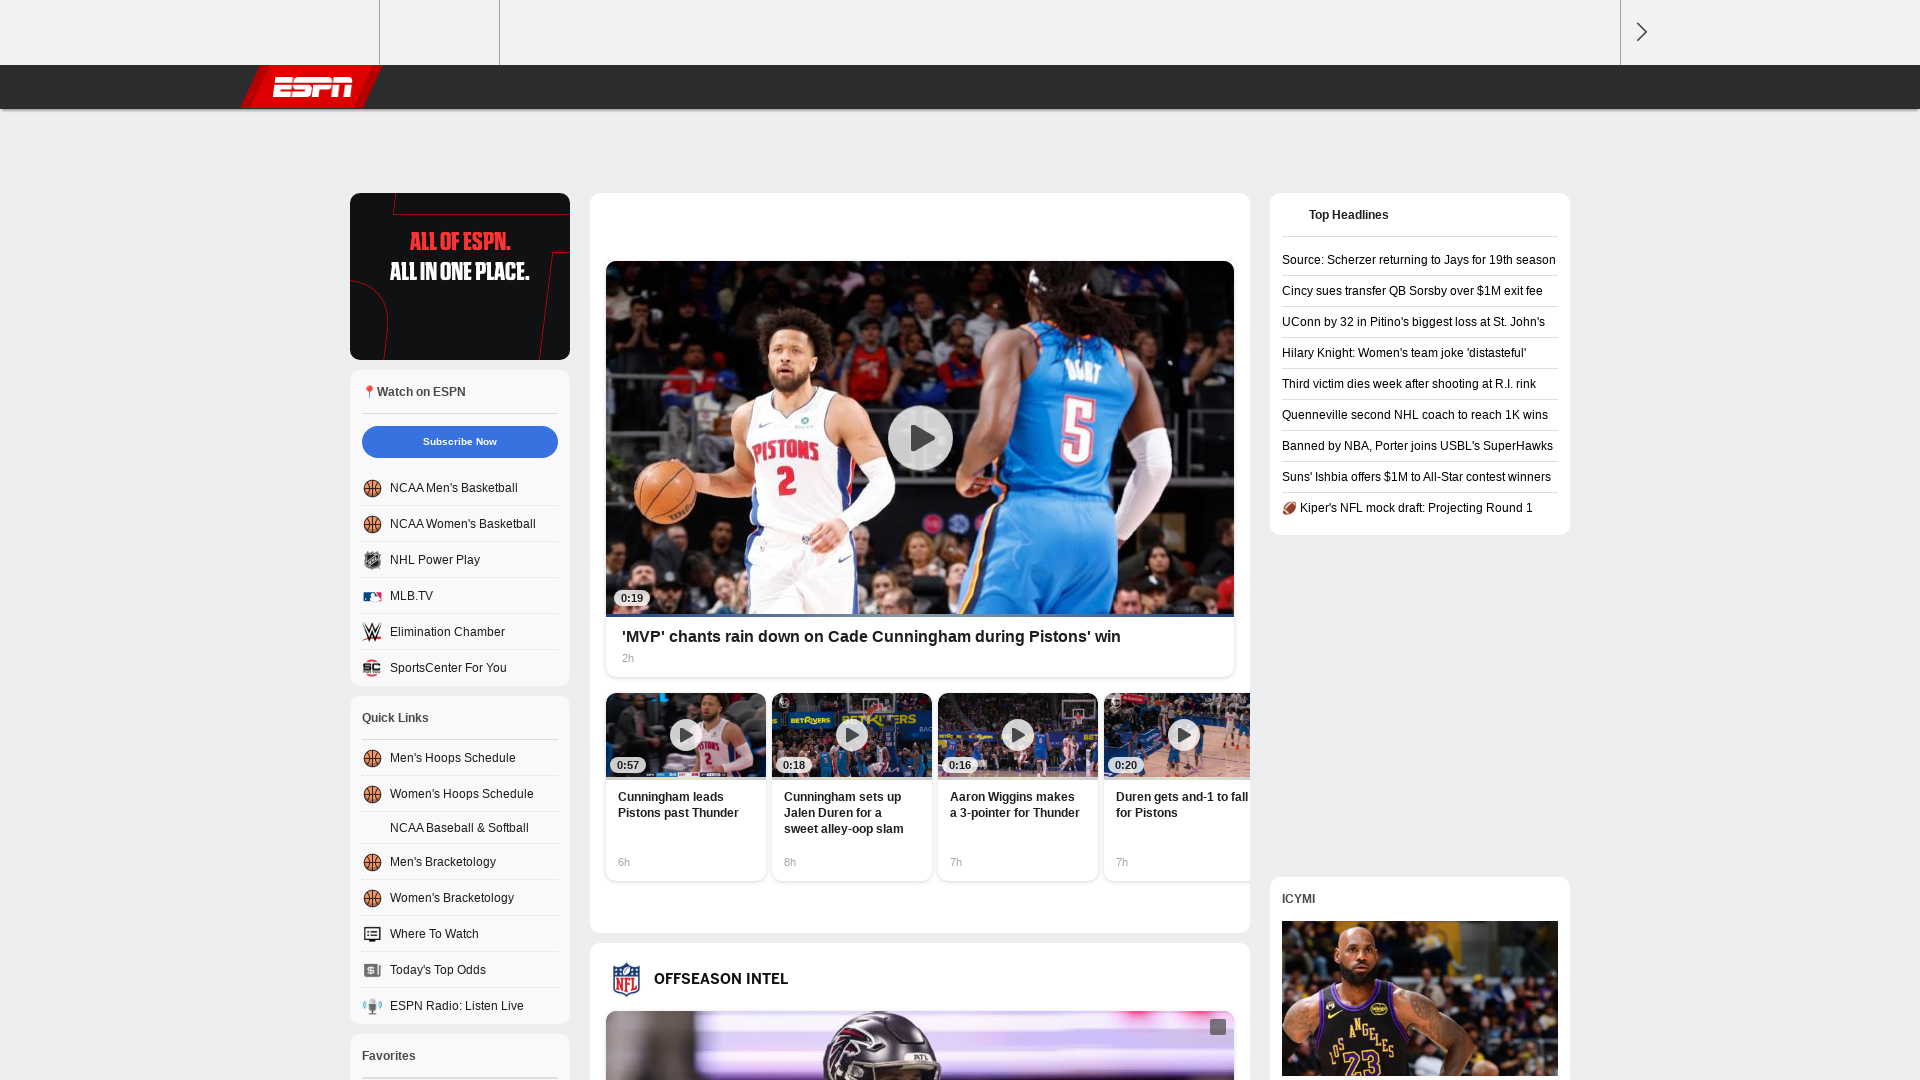

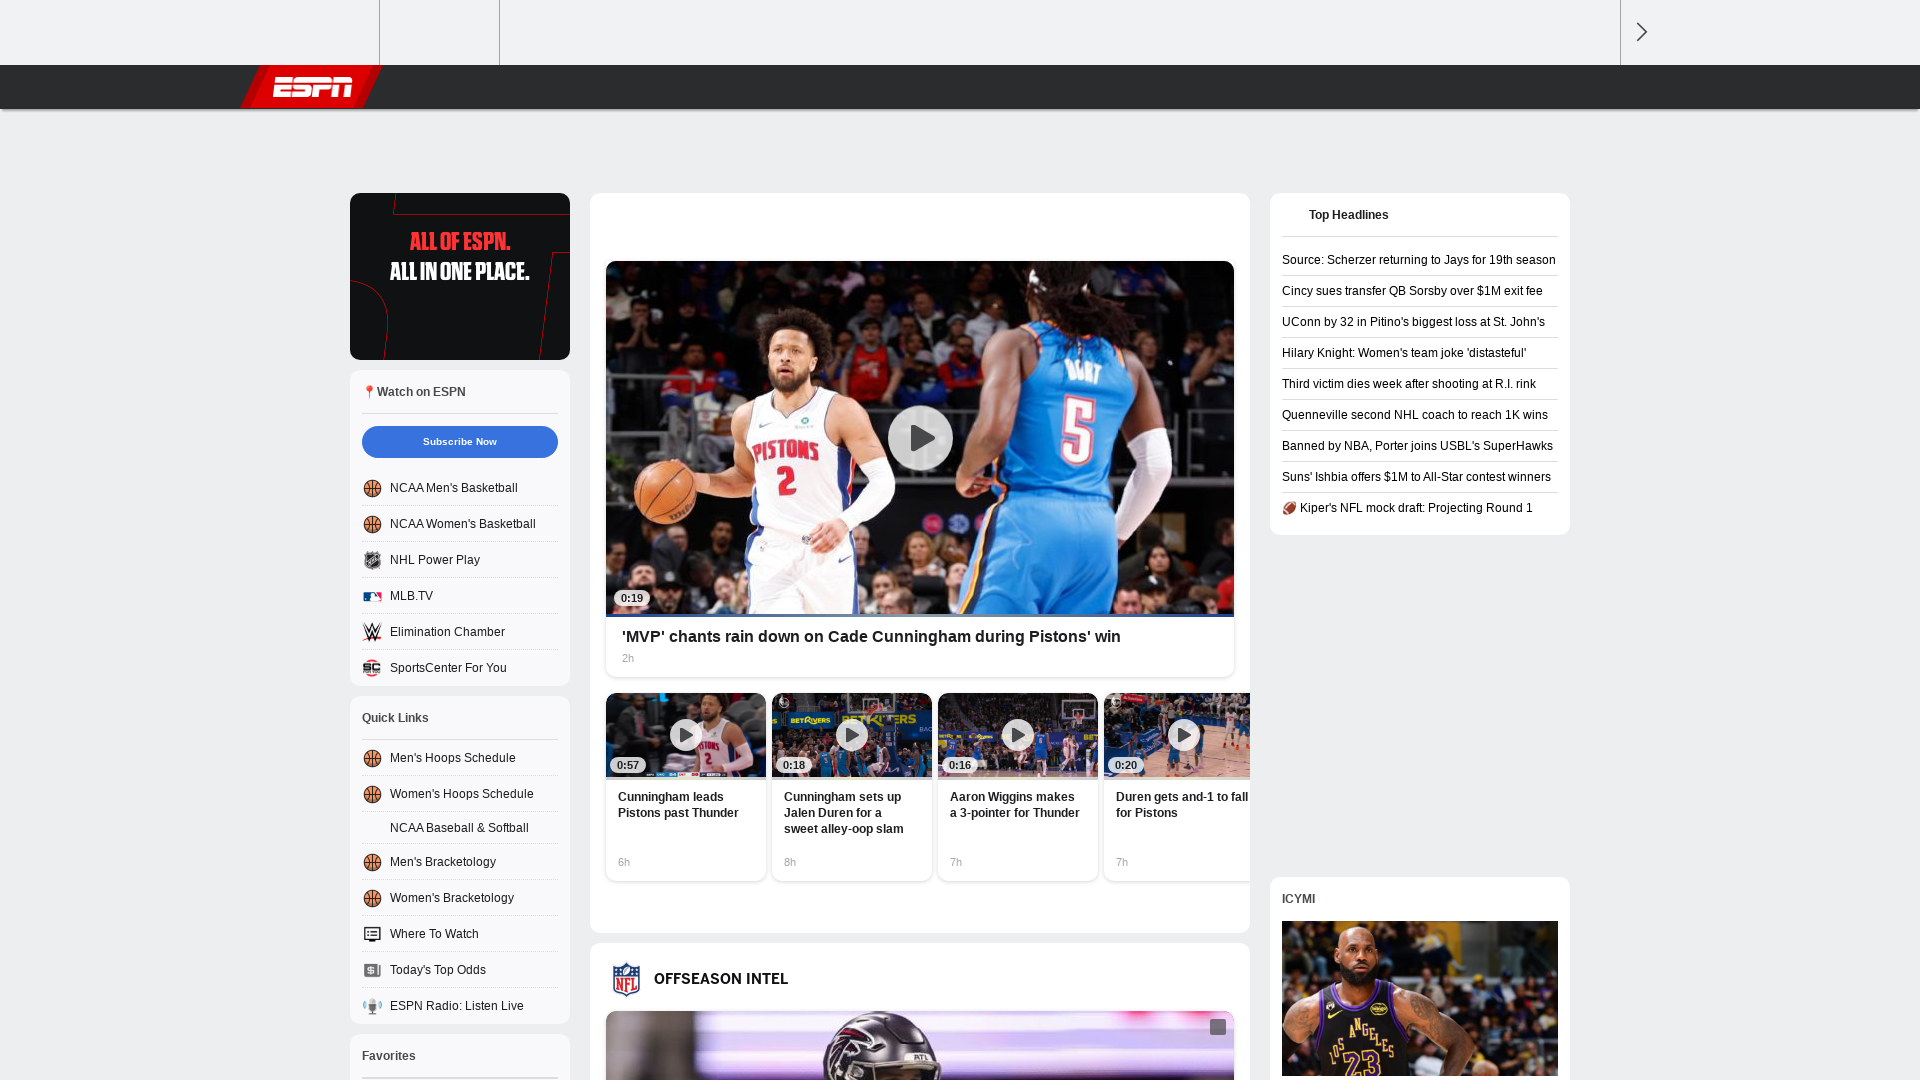